Navigates to Target Circle page by clicking the circle link

Starting URL: http://www.target.com

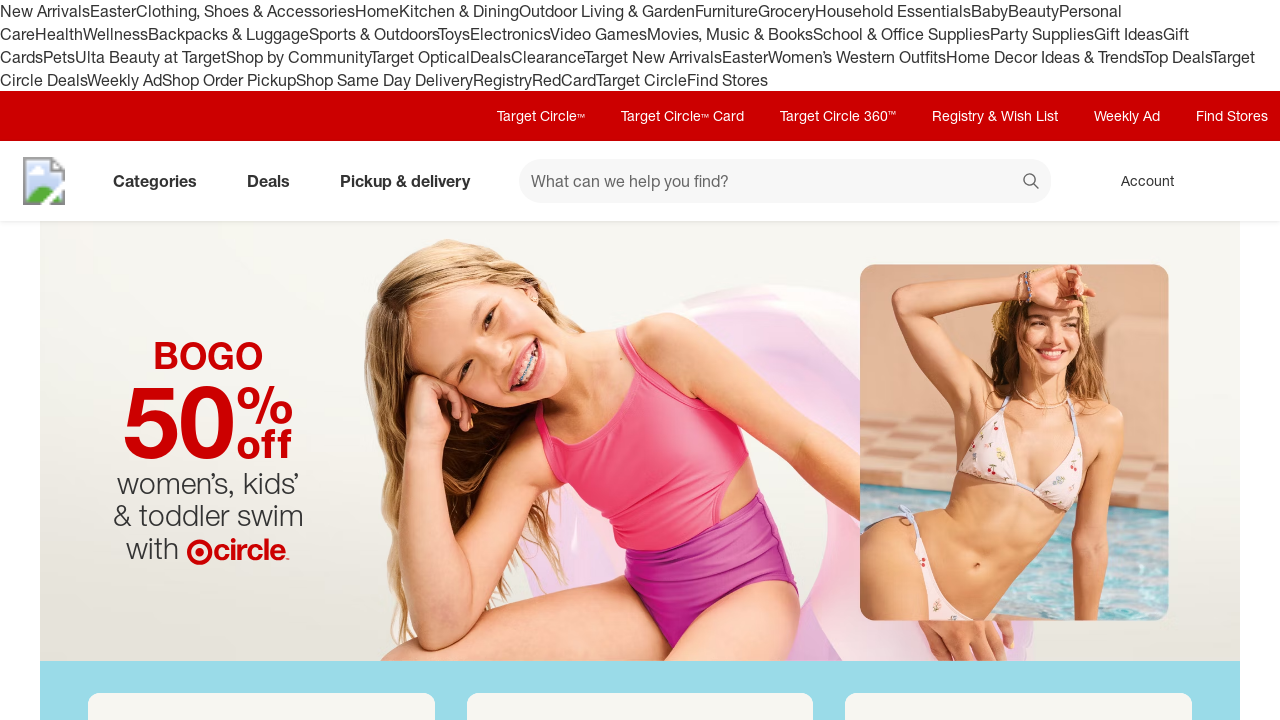

Clicked Target Circle link to navigate to Target Circle page at (642, 80) on a[href='/circle']
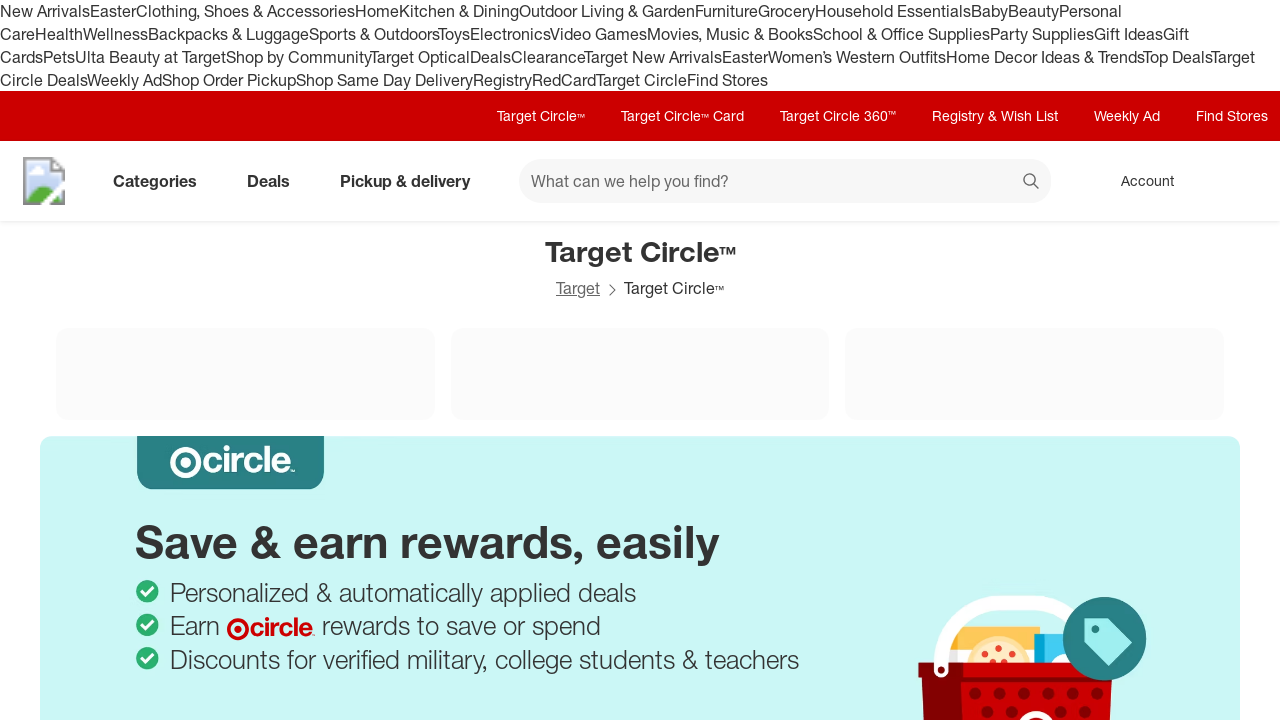

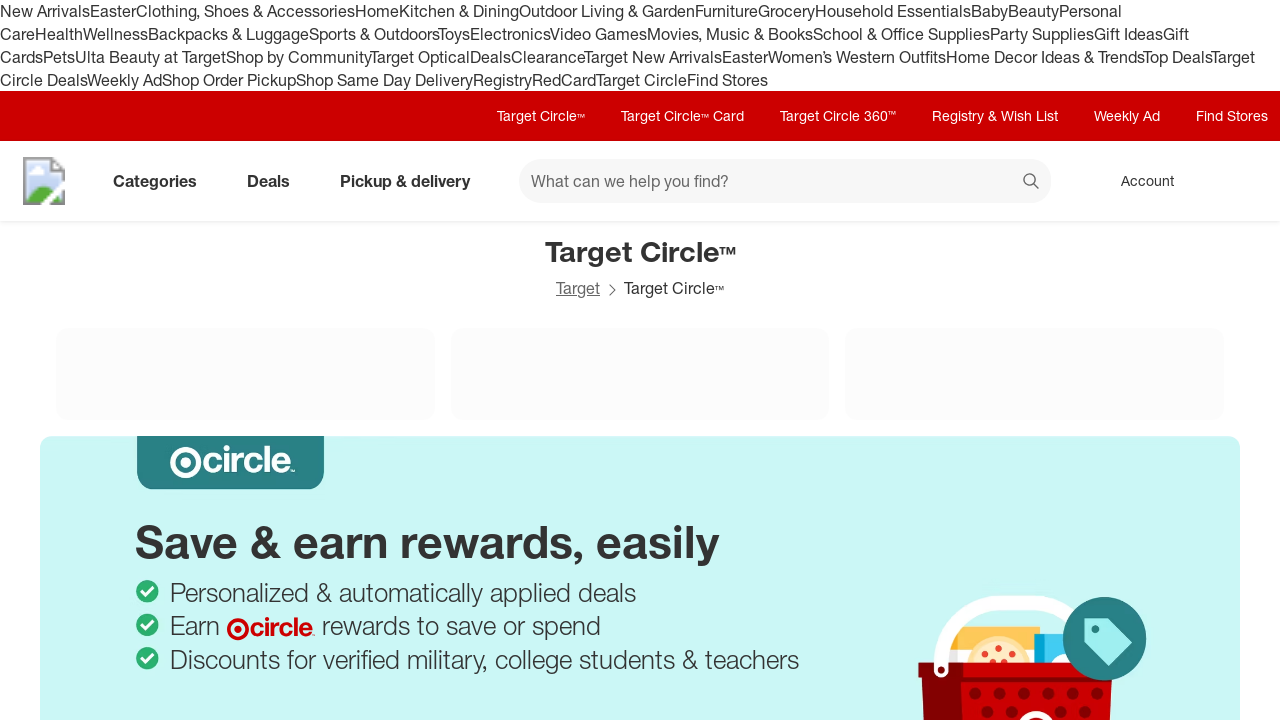